Tests a registration form by filling in user details, selecting city from dropdown, choosing gender, and submitting the form

Starting URL: http://webapps.tekstac.com/Shopify/

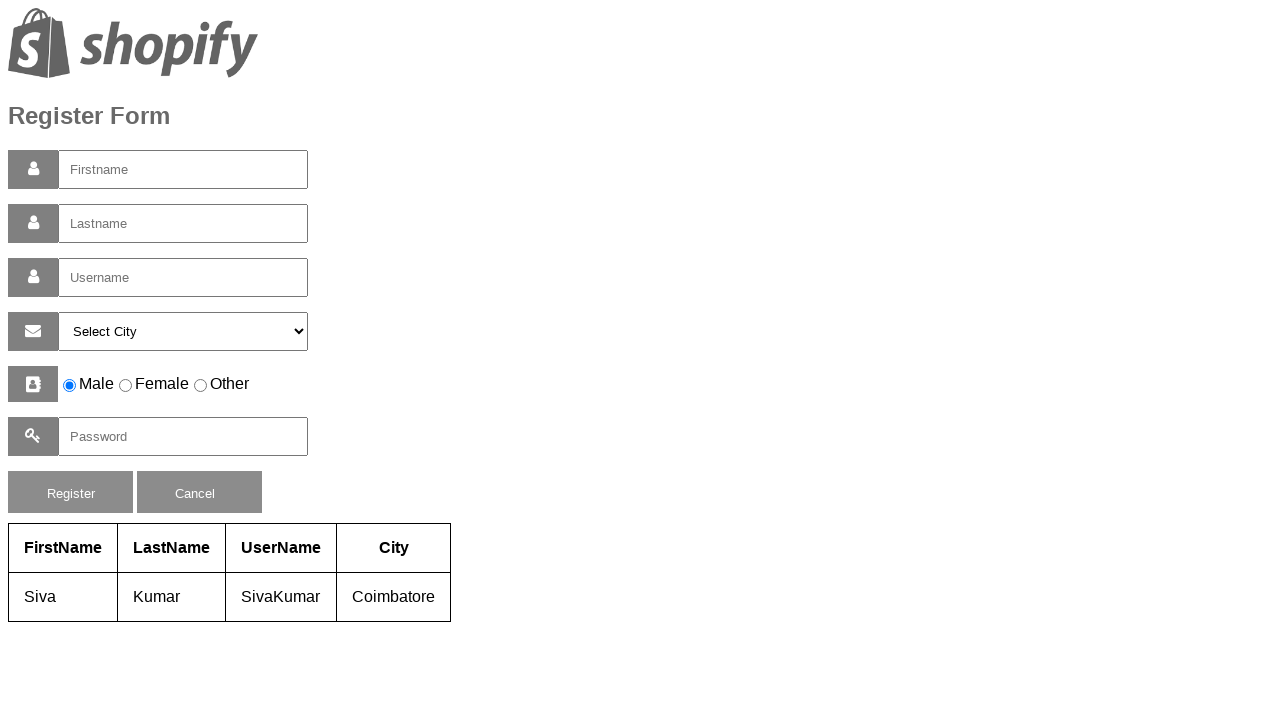

Filled first name field with 'TestUser7892' on #firstname
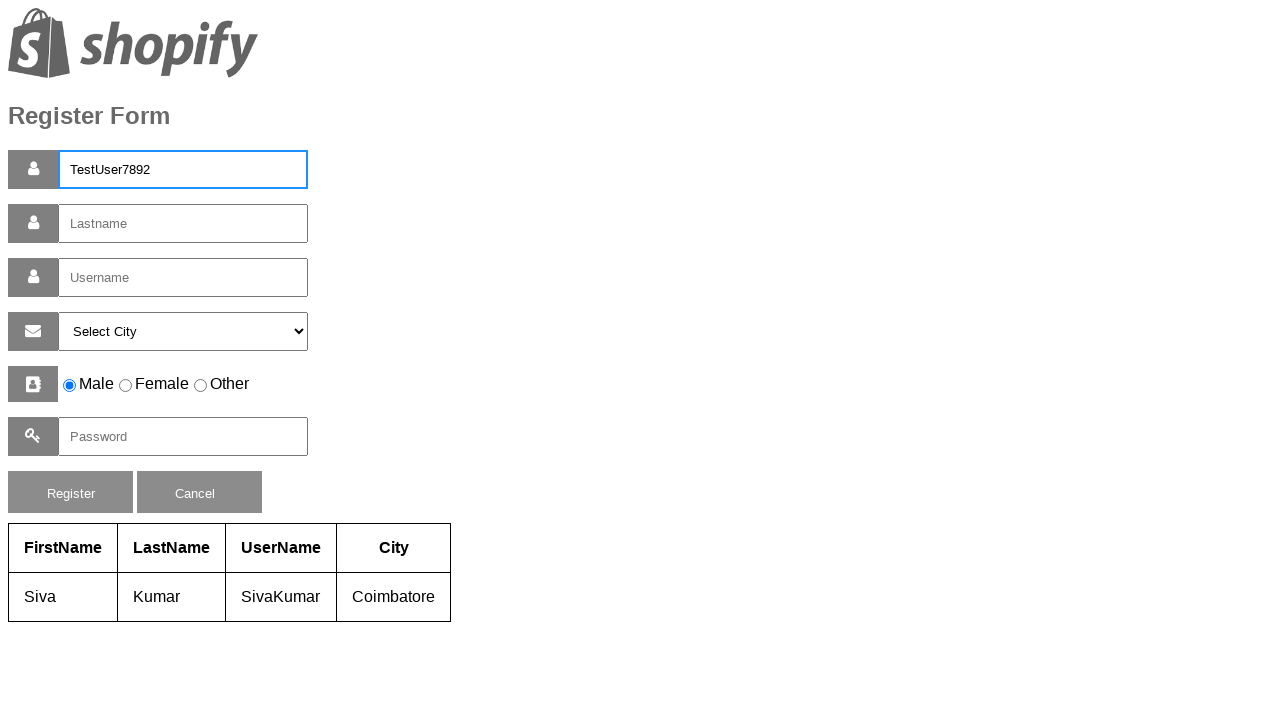

Filled last name field with 'Smith4521' on #lastname
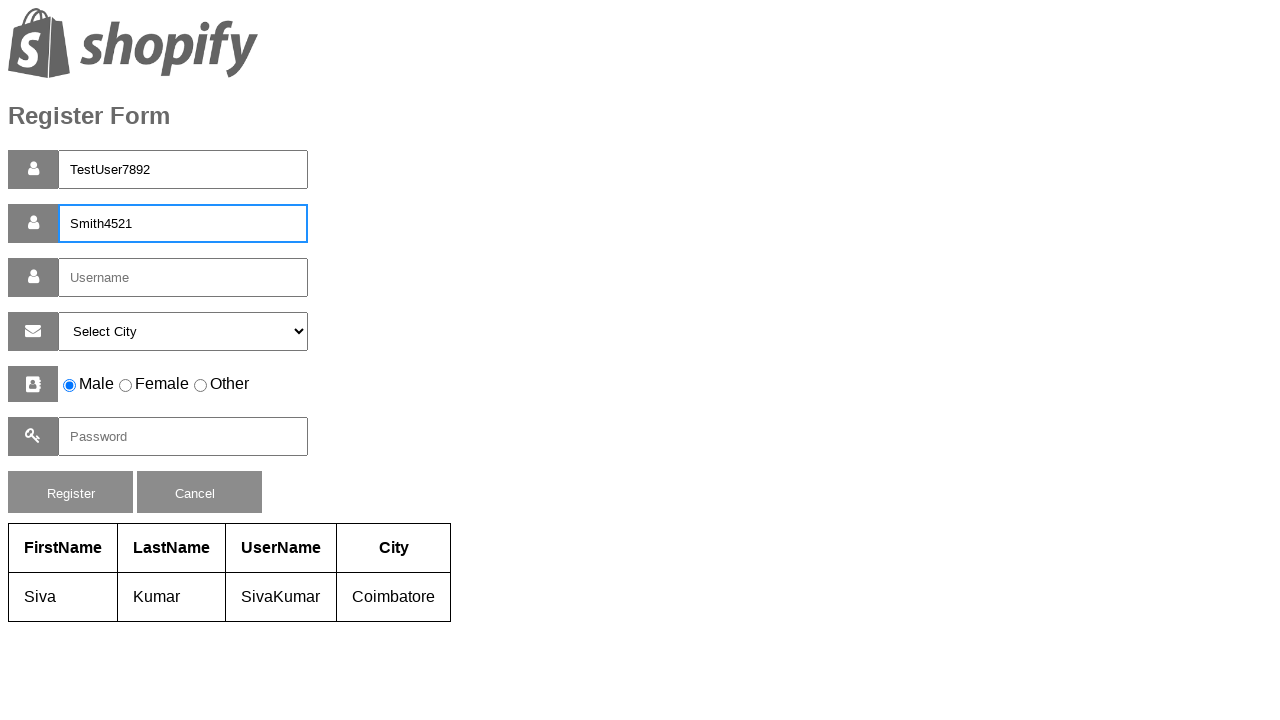

Filled username field with 'TestCompany8934' on #username
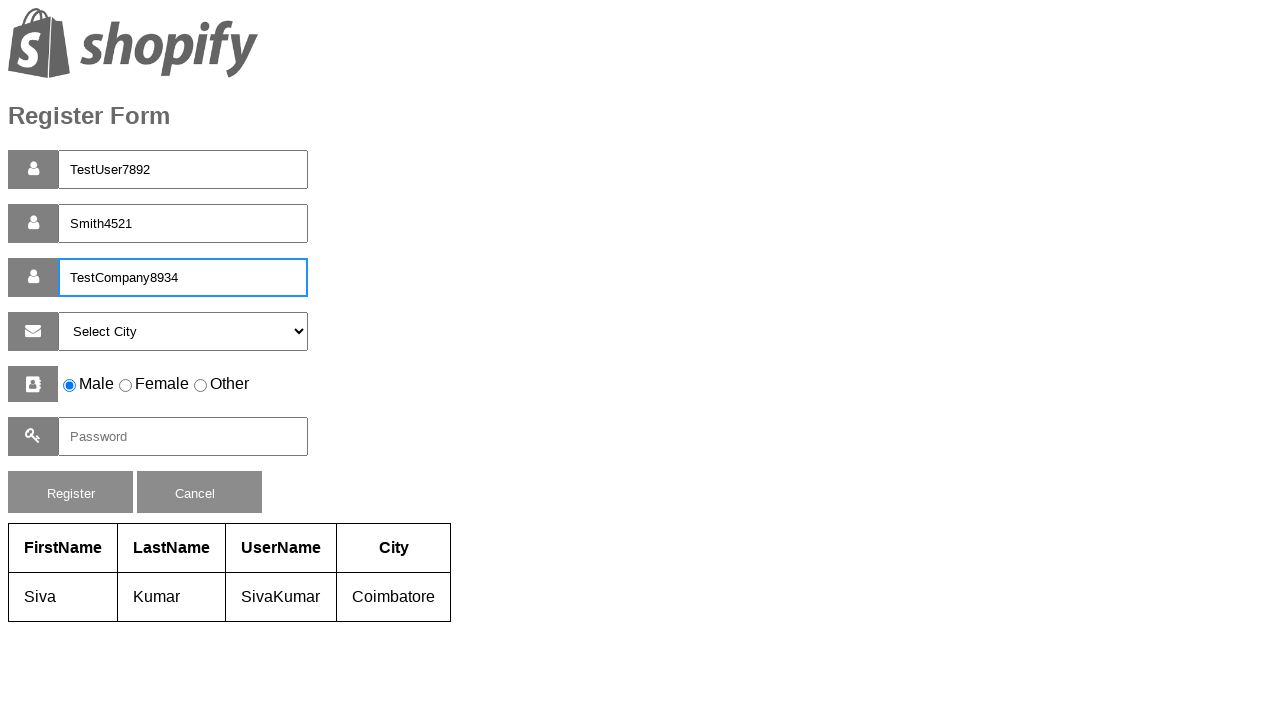

Filled password field with 'Pass789456' on #pass
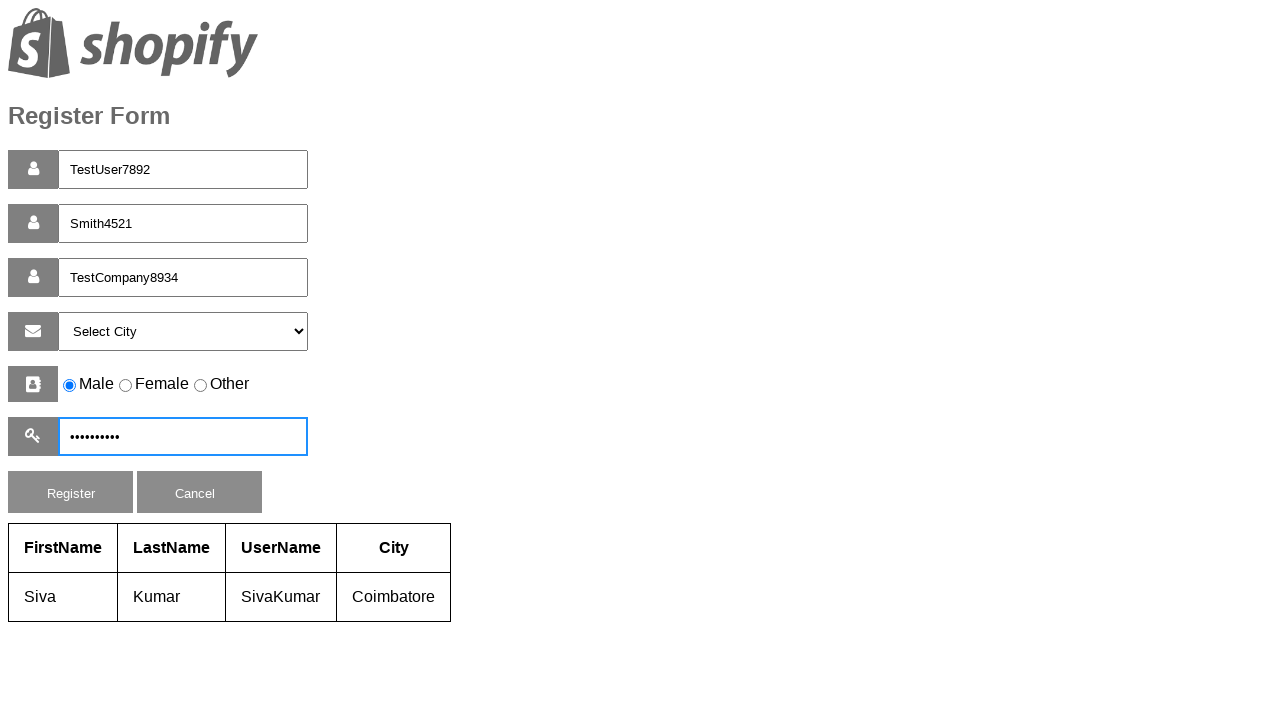

Selected 'mas' from city dropdown on #selectcity
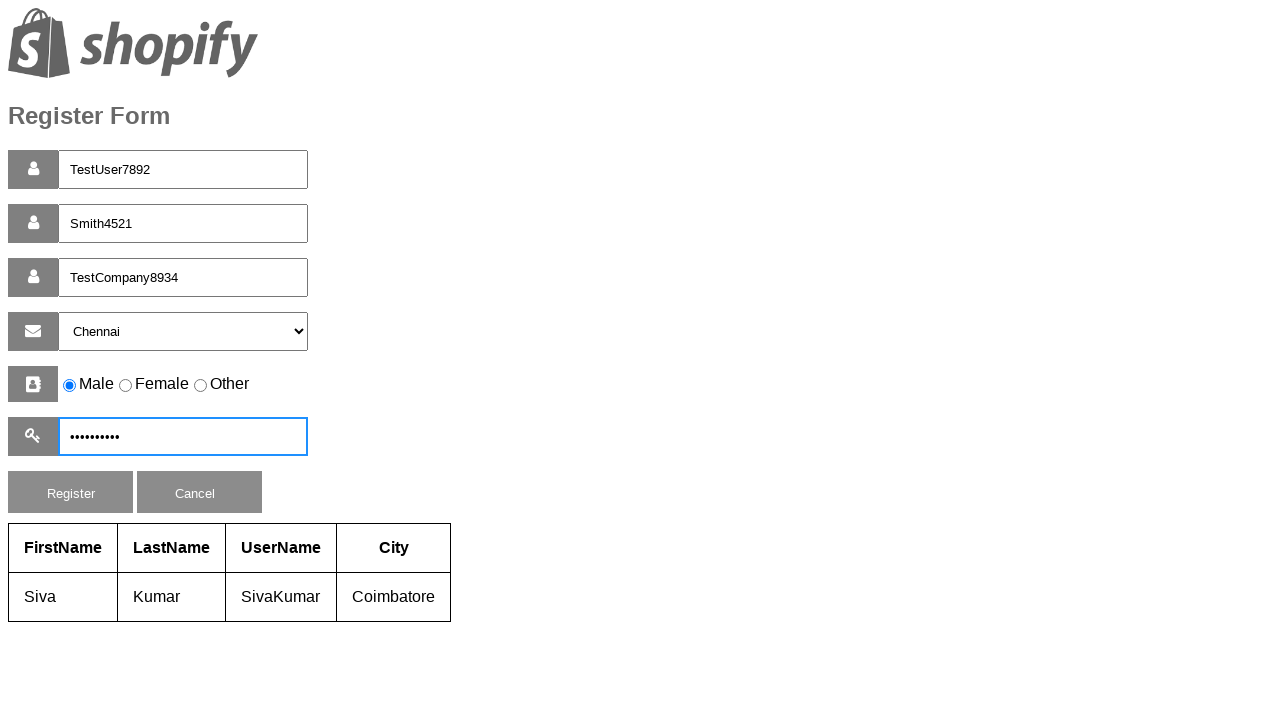

Selected 'female' gender radio button at (126, 386) on input[value='female']
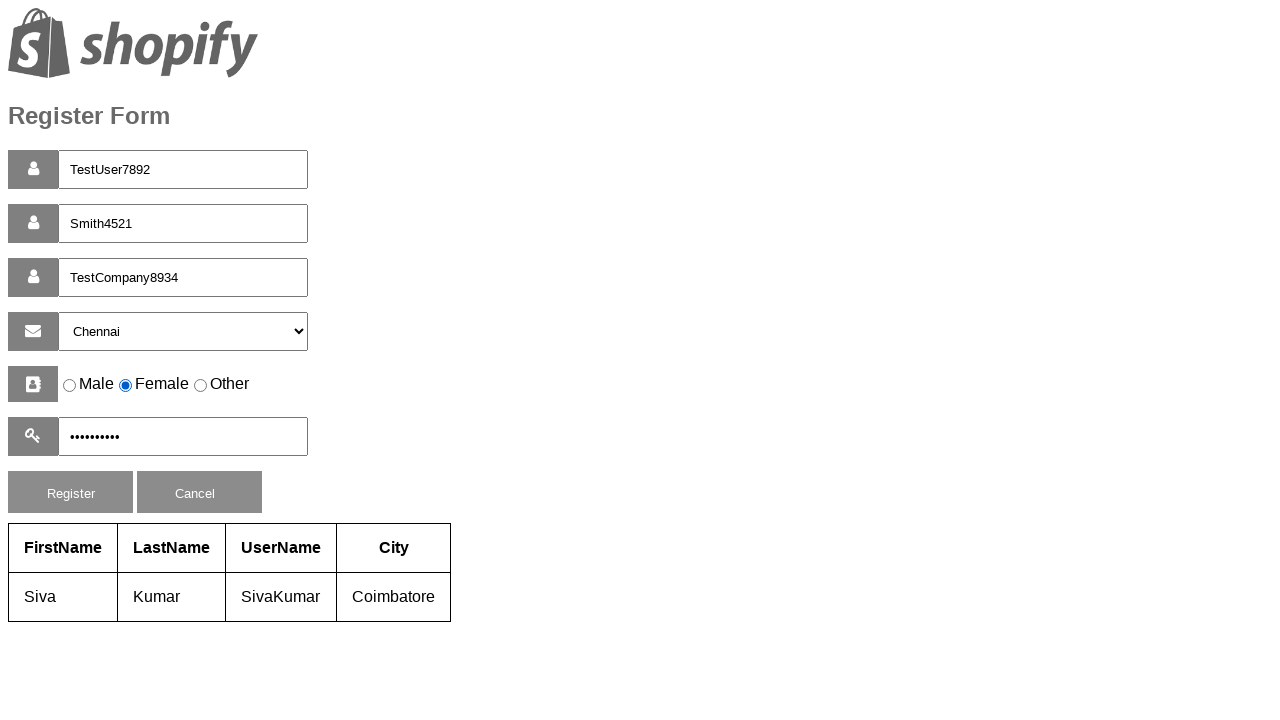

Clicked registration submit button at (70, 492) on #reg
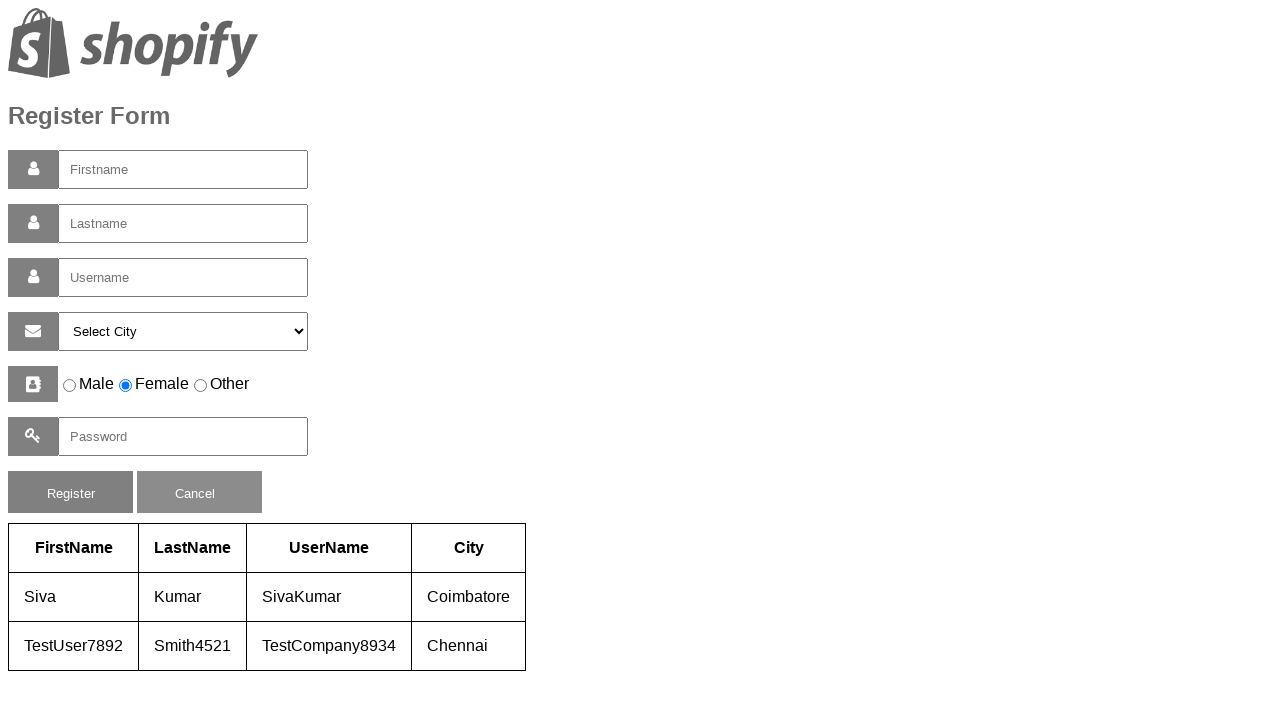

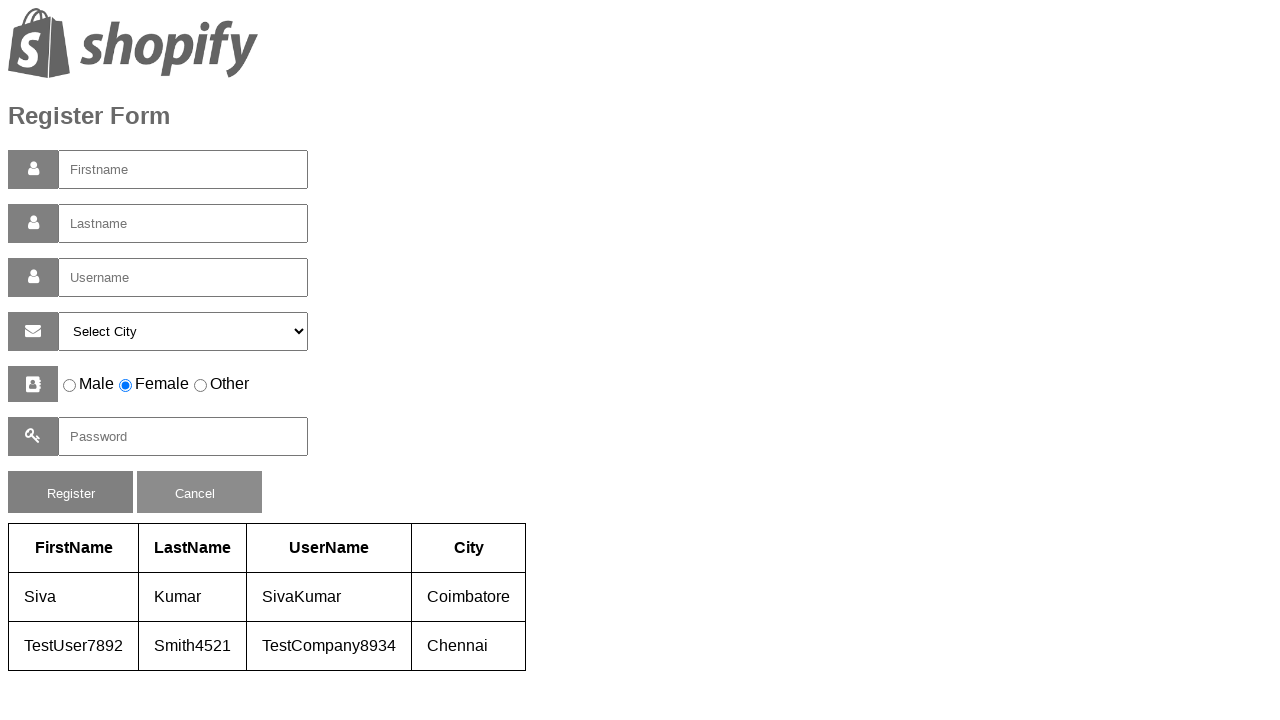